Tests Soccer Zone search functionality by entering a search query and submitting

Starting URL: https://soccerzone.com/

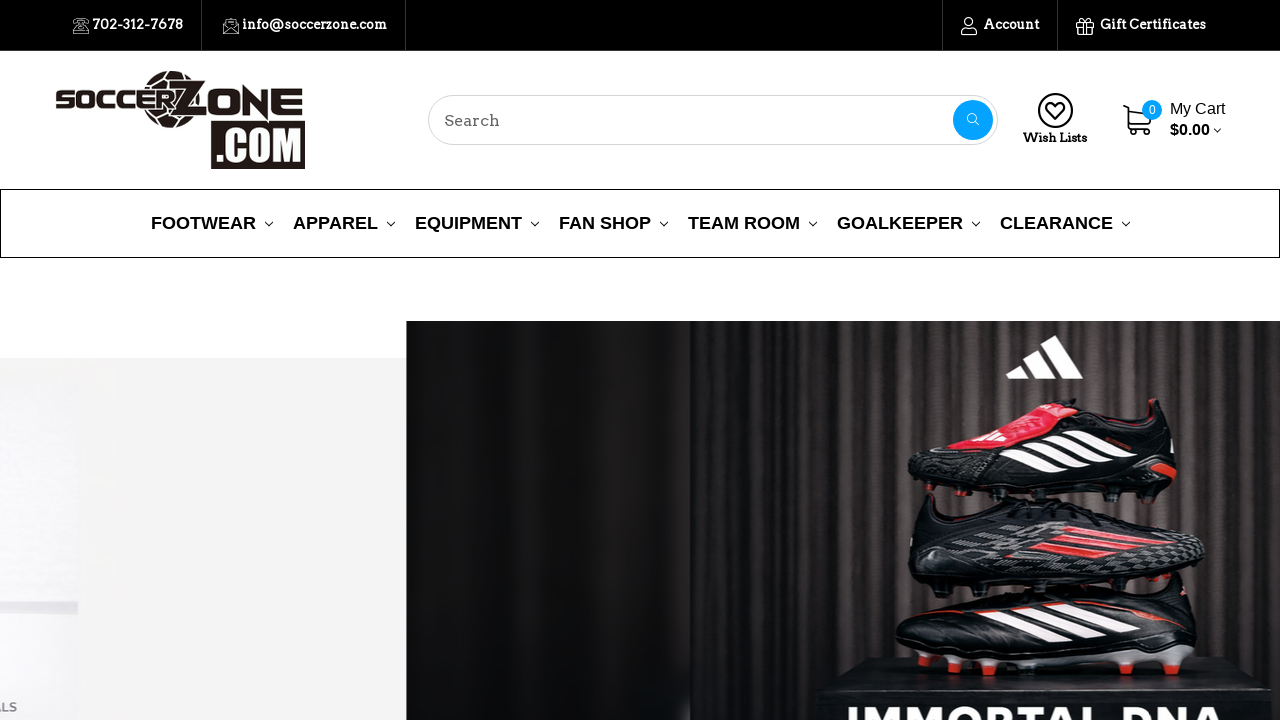

Clicked on search box at (713, 120) on input[name='search_query_adv']
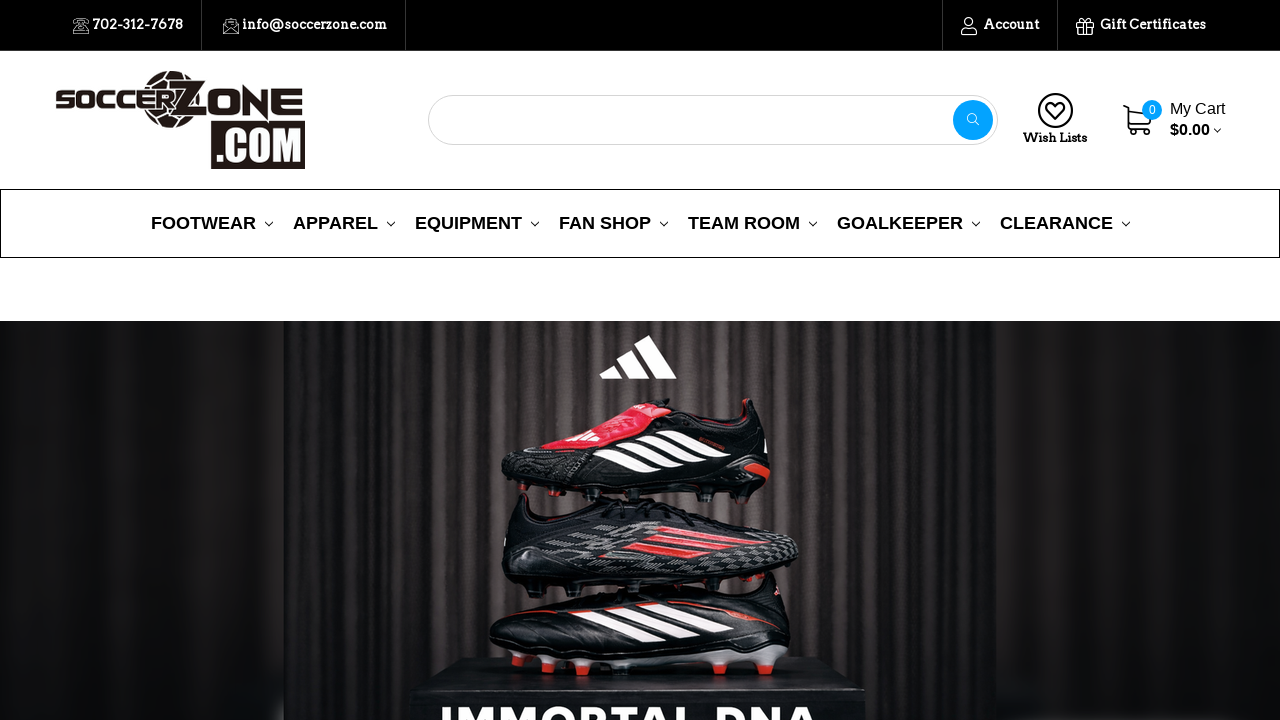

Filled search box with 'ball' on input[name='search_query_adv']
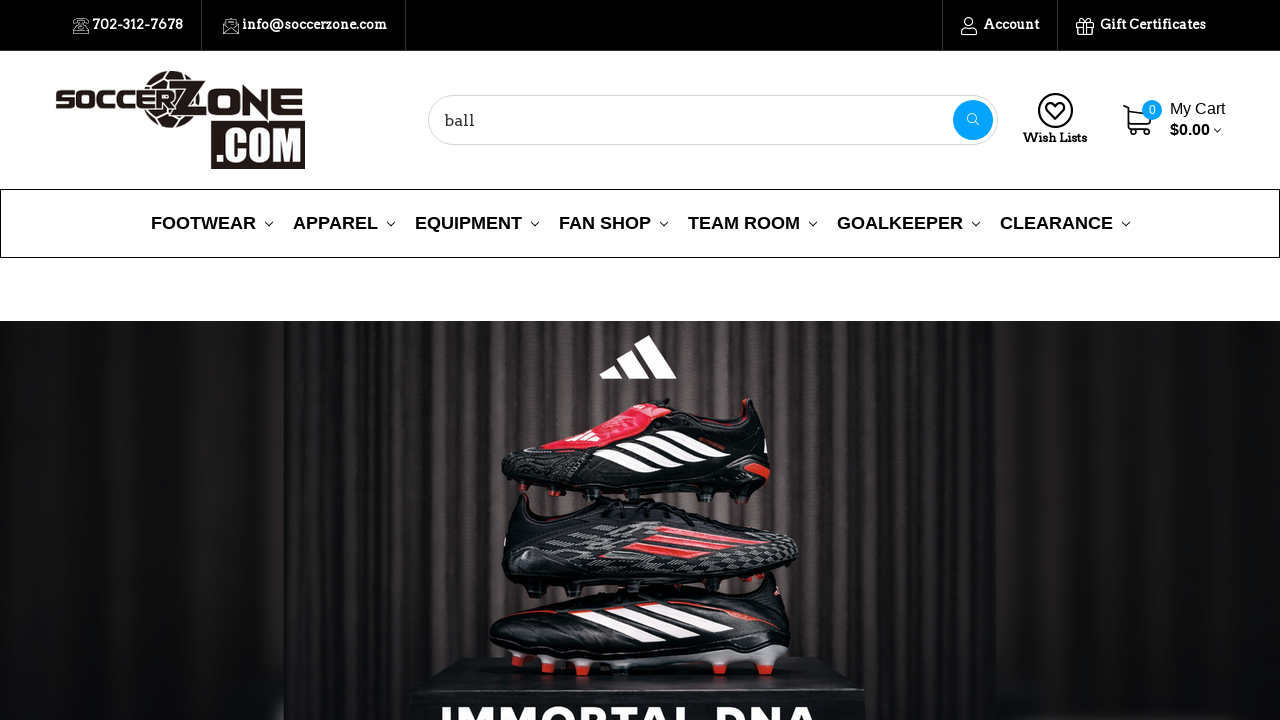

Clicked search button to submit query at (973, 120) on button[name='go']
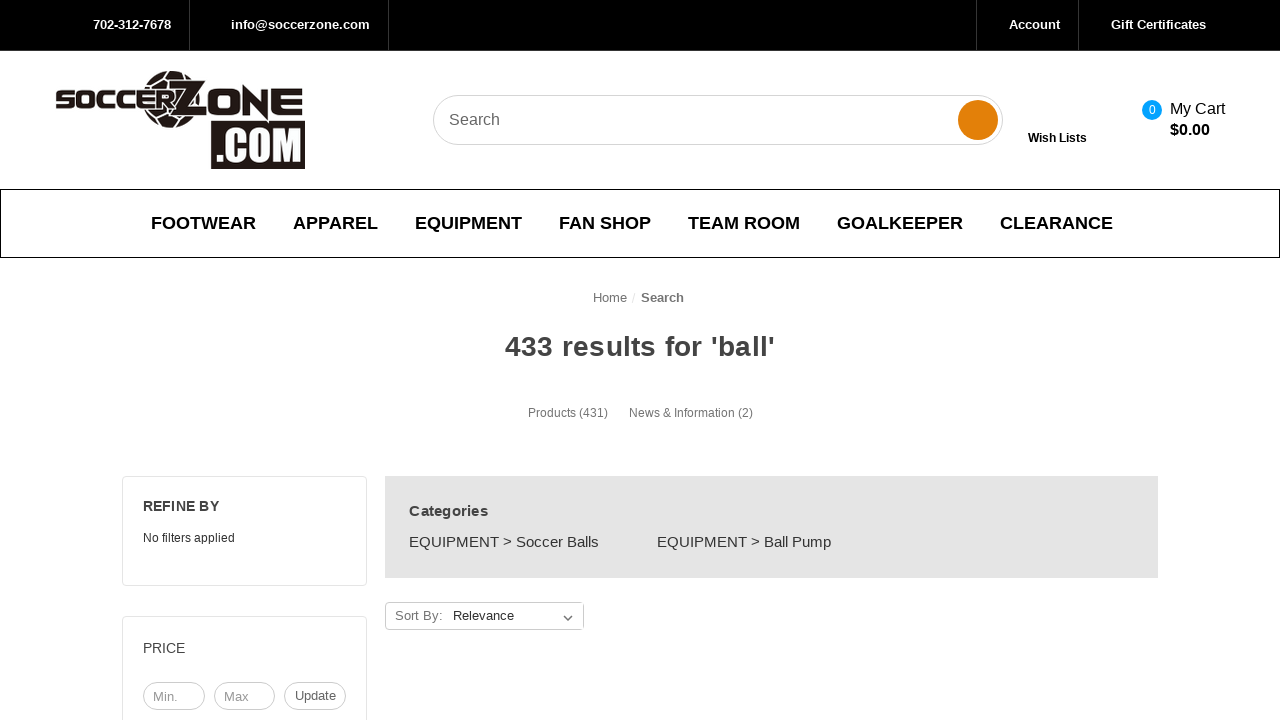

Search results page loaded with ball query
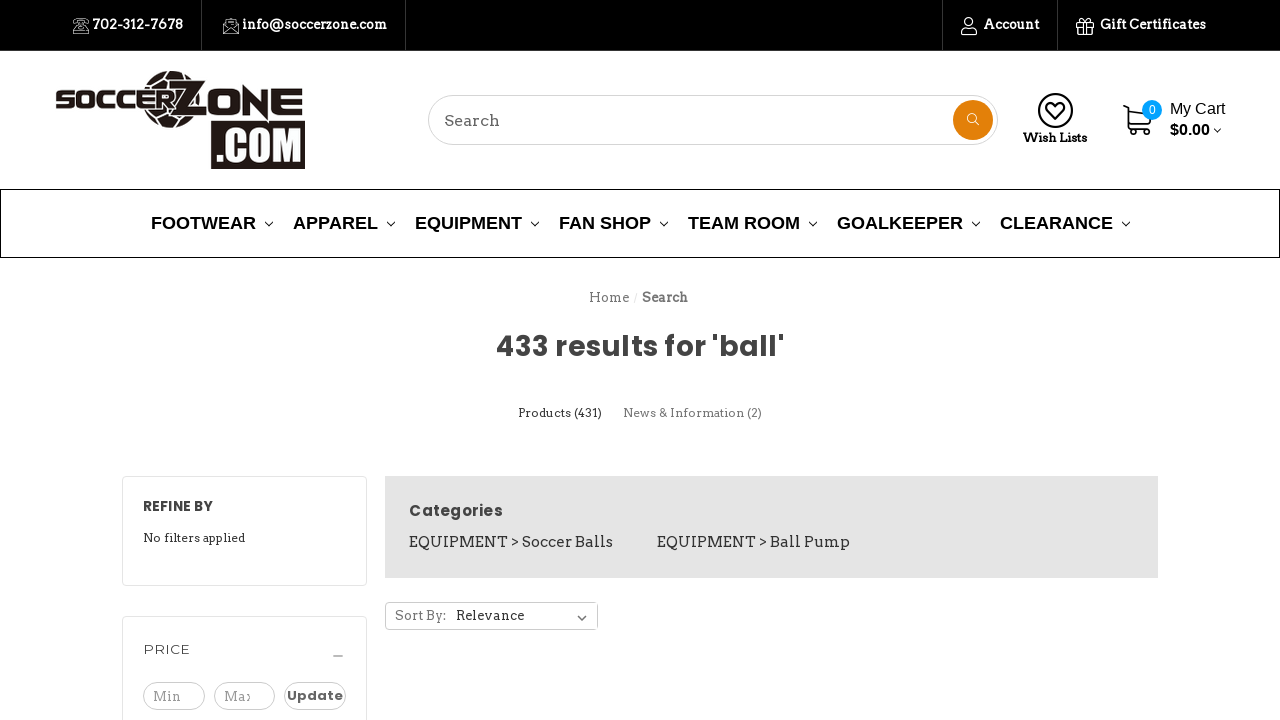

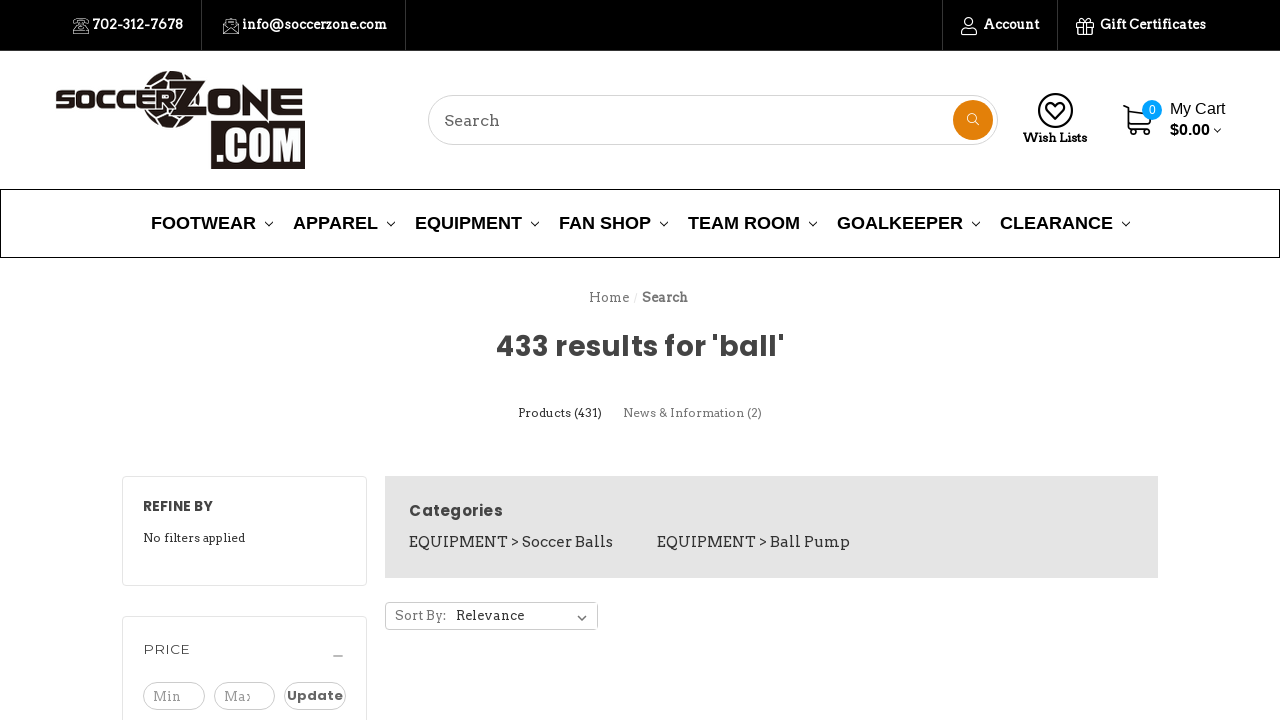